Navigates to a spreadsheet resource page and simulates keyboard navigation using arrow down, tab, and enter keys

Starting URL: https://spreadsheetpage.com/

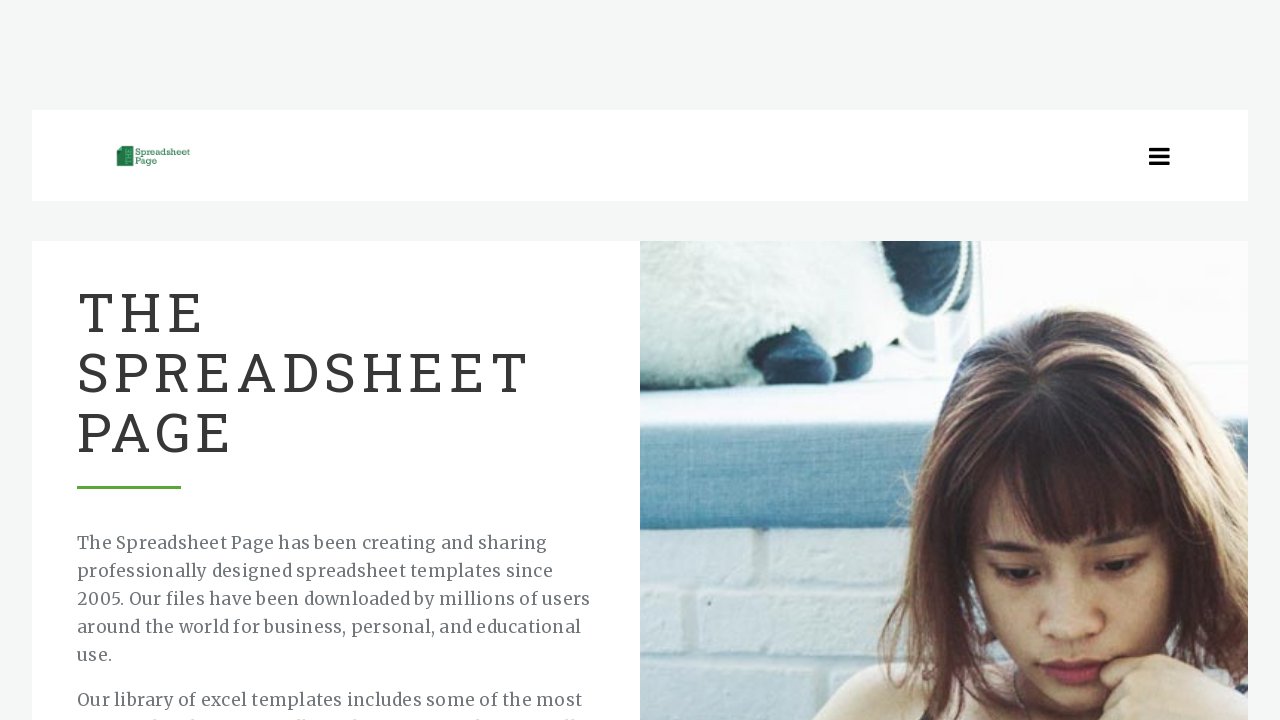

Navigated to spreadsheet resource page
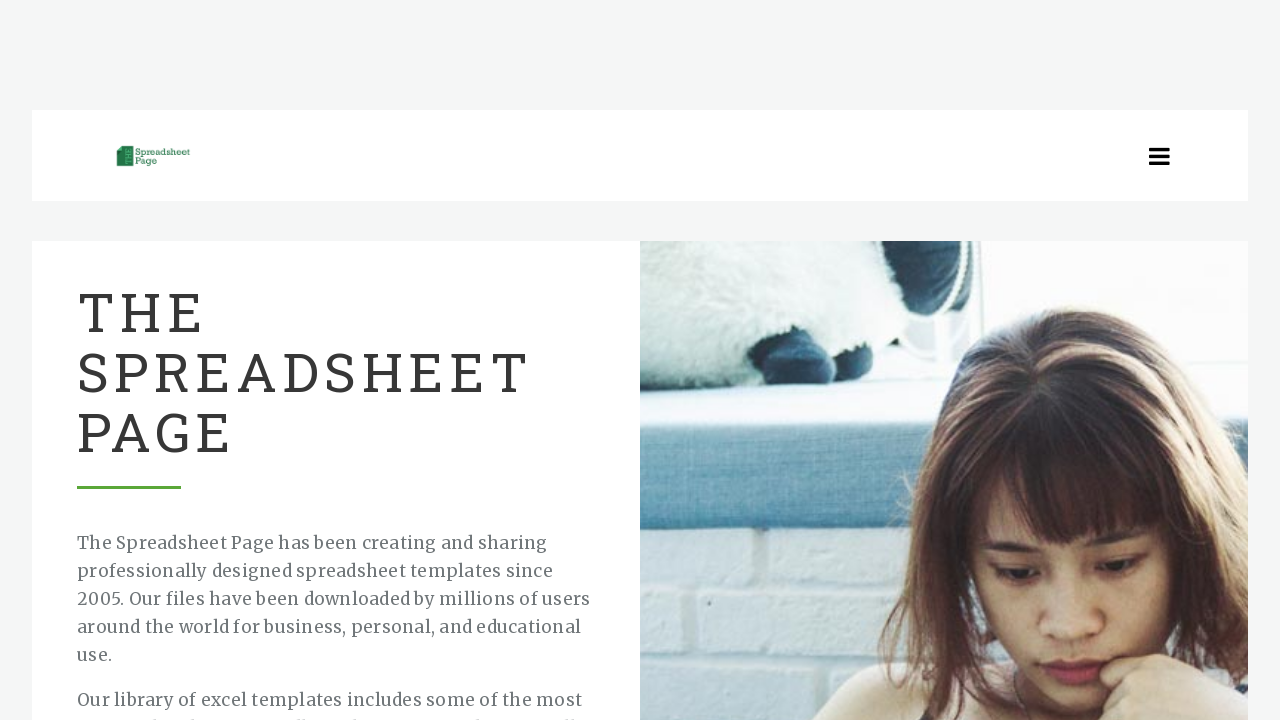

Pressed arrow down key to navigate down
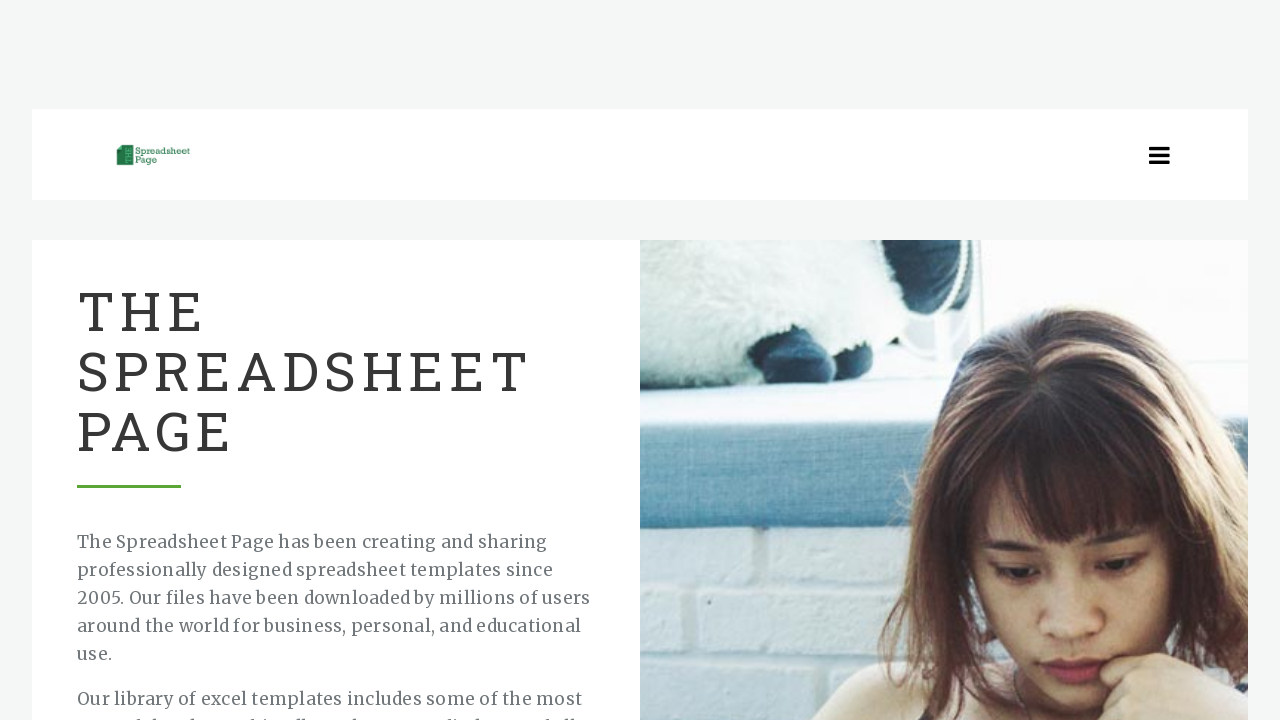

Pressed tab key (1st time)
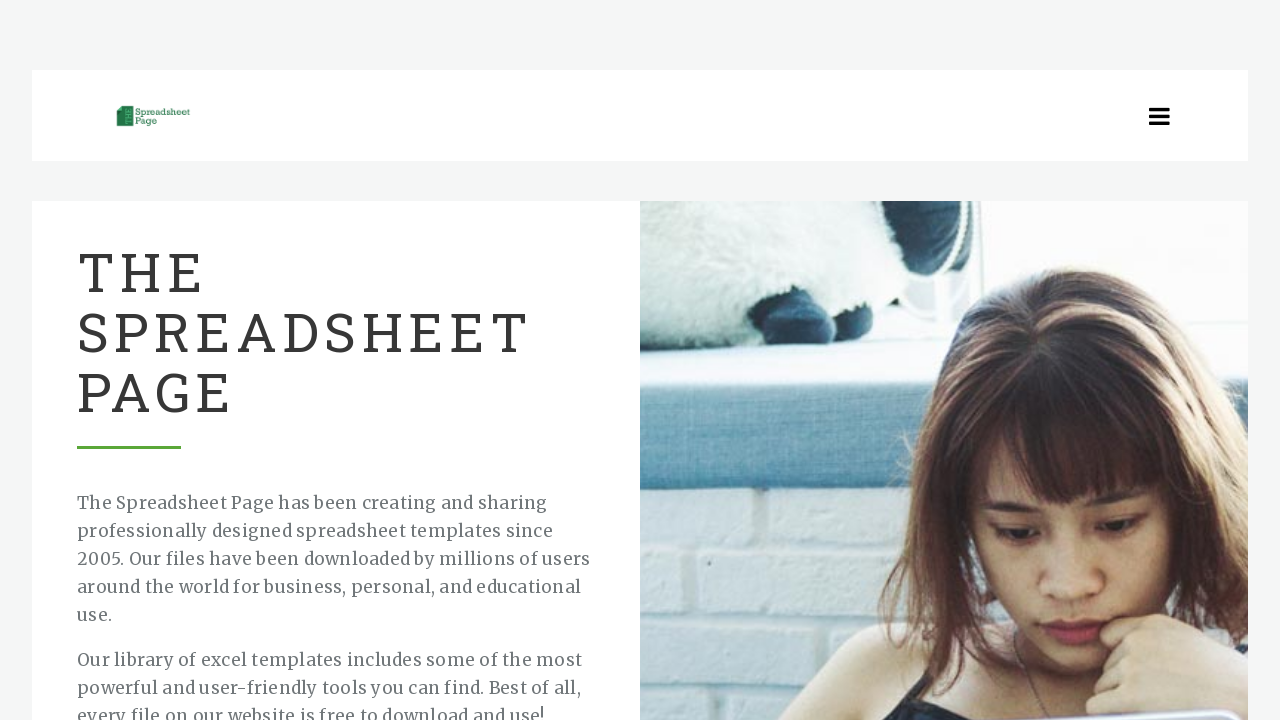

Pressed tab key (2nd time)
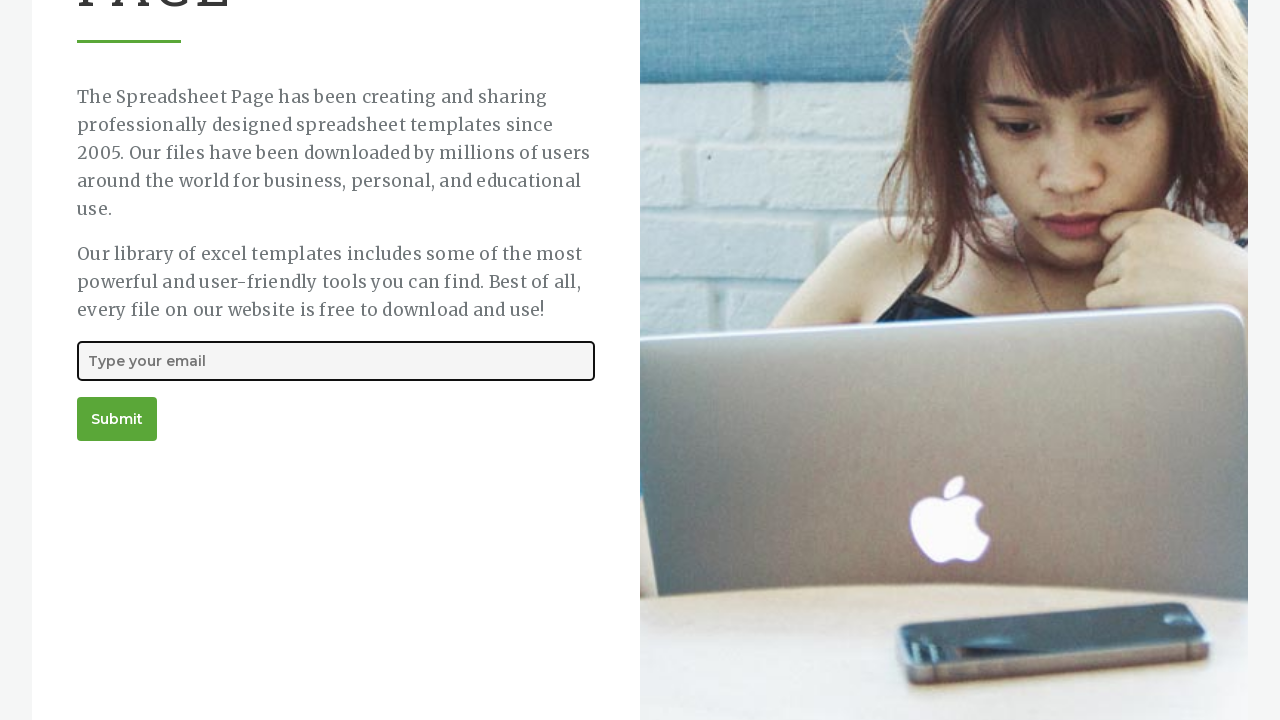

Pressed tab key (3rd time)
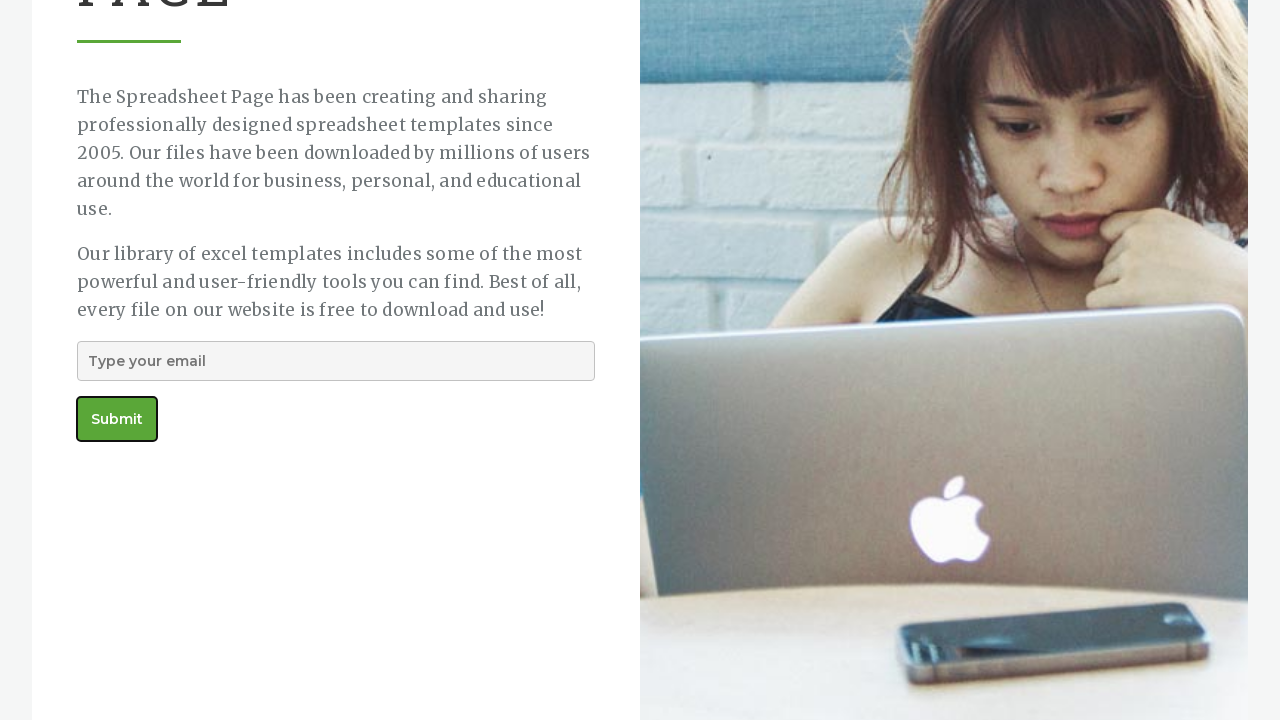

Pressed enter to confirm selection
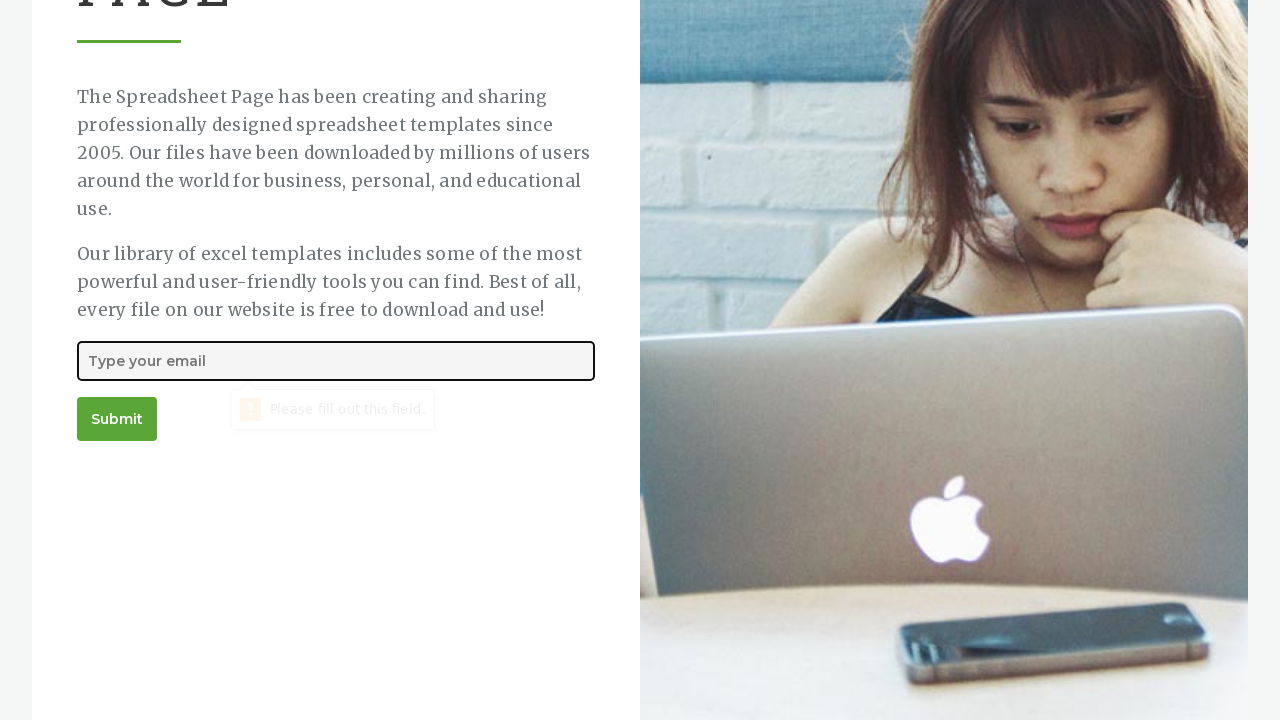

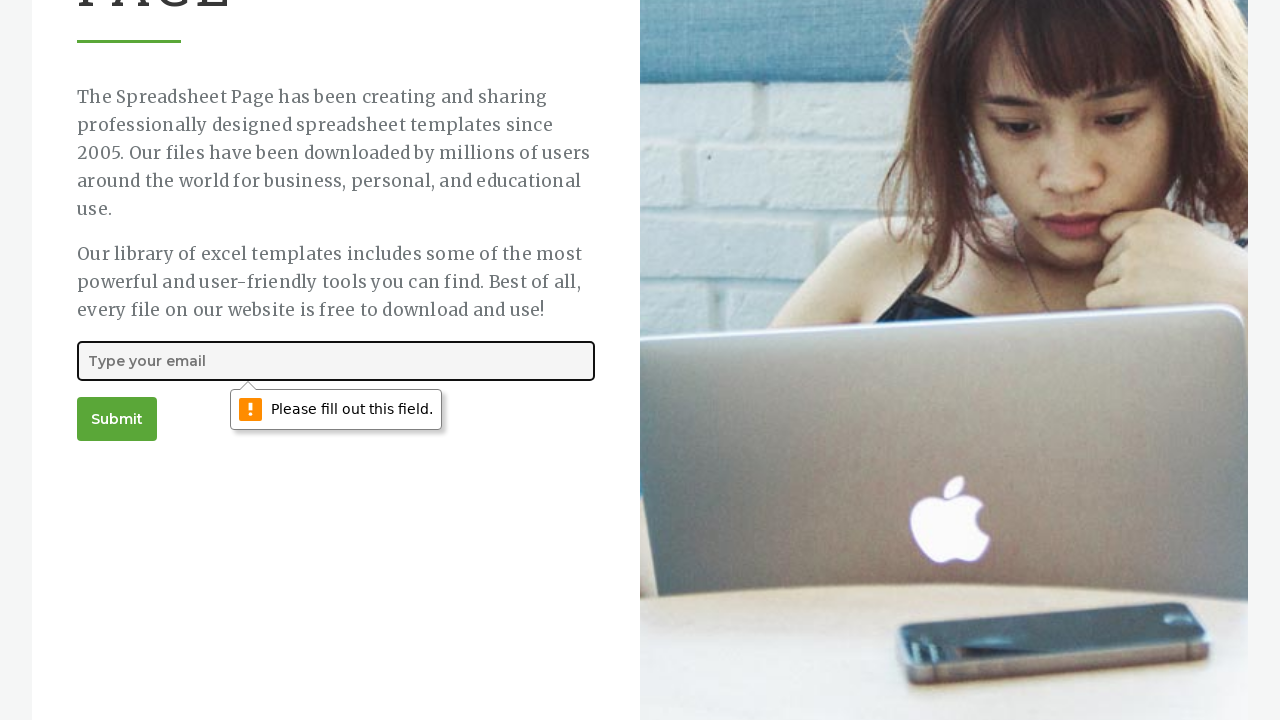